Tests dropdown menu functionality by clicking a dropdown button and then selecting the first option from the dropdown using JavaScript click

Starting URL: http://omayo.blogspot.com/

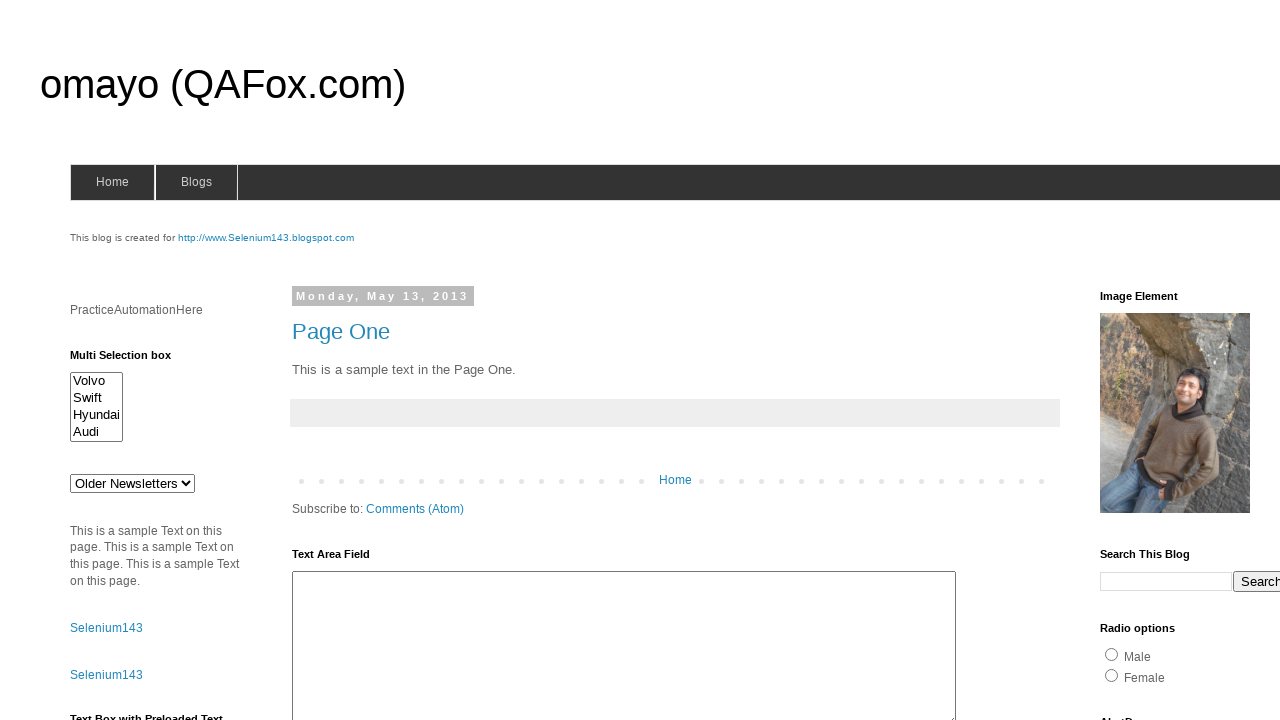

Clicked dropdown button to open menu at (1227, 360) on button.dropbtn
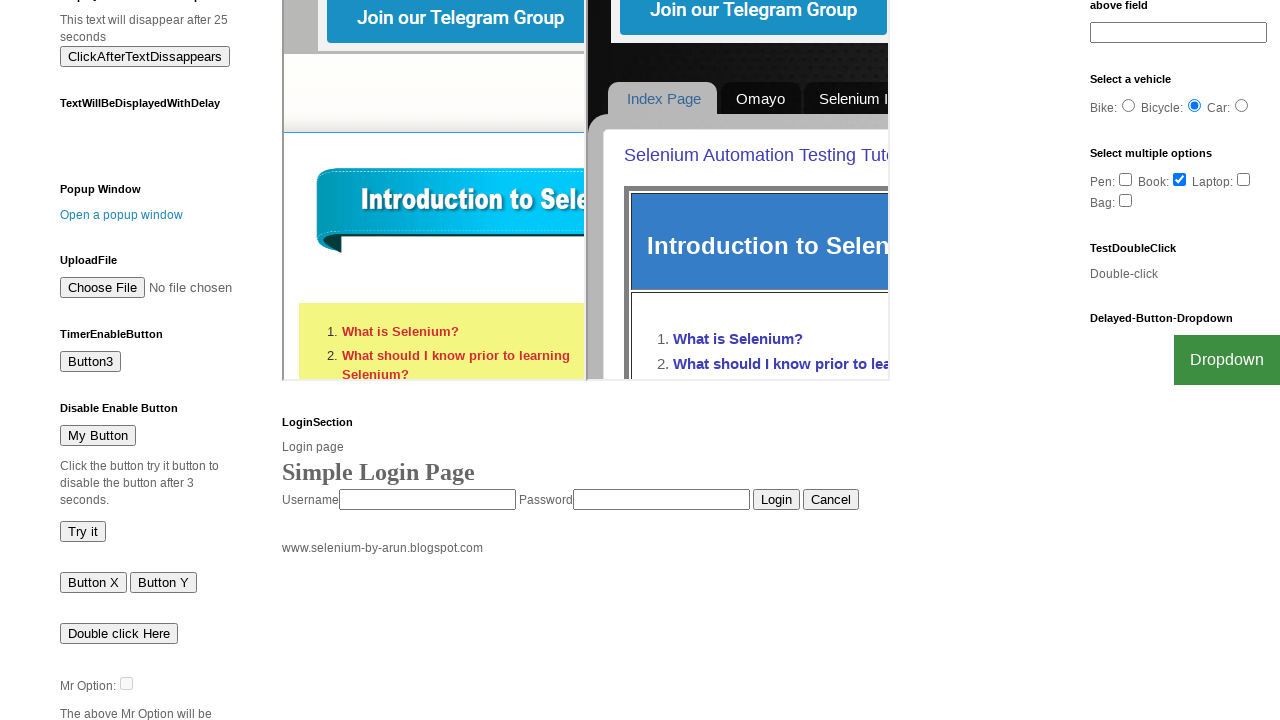

Dropdown menu appeared with options
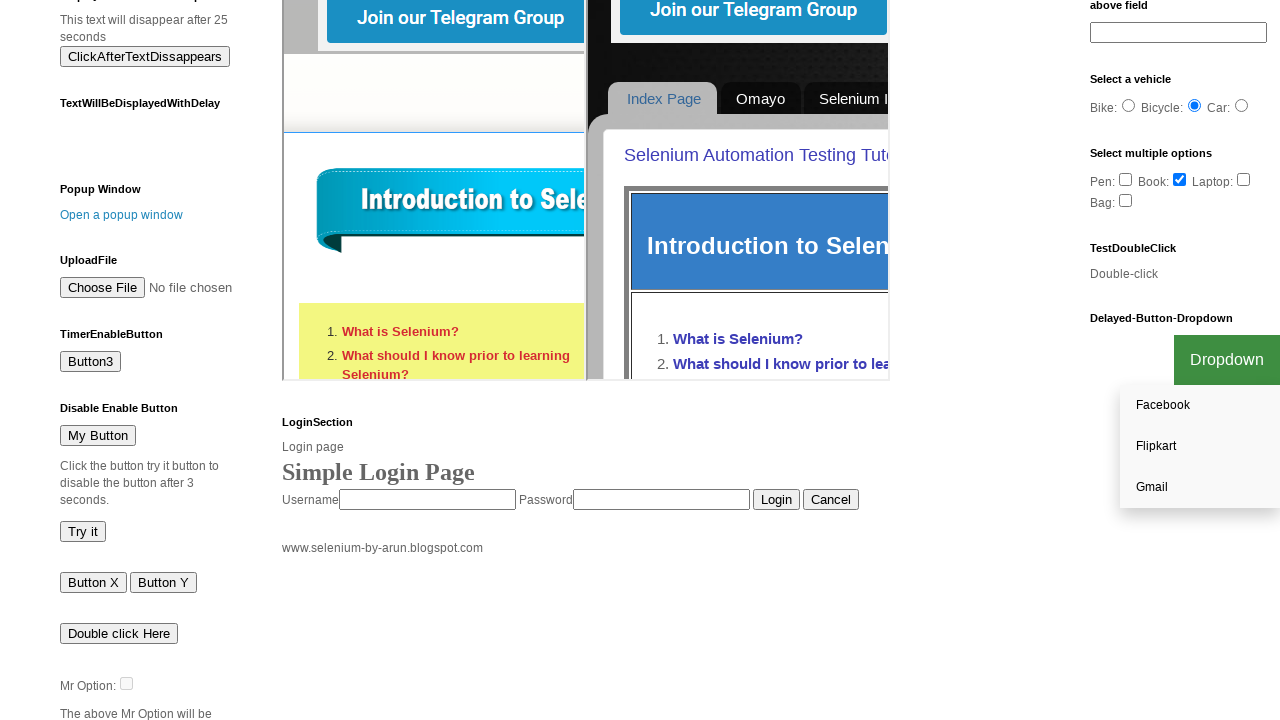

Clicked first option from dropdown menu at (1200, 406) on #myDropdown a >> nth=0
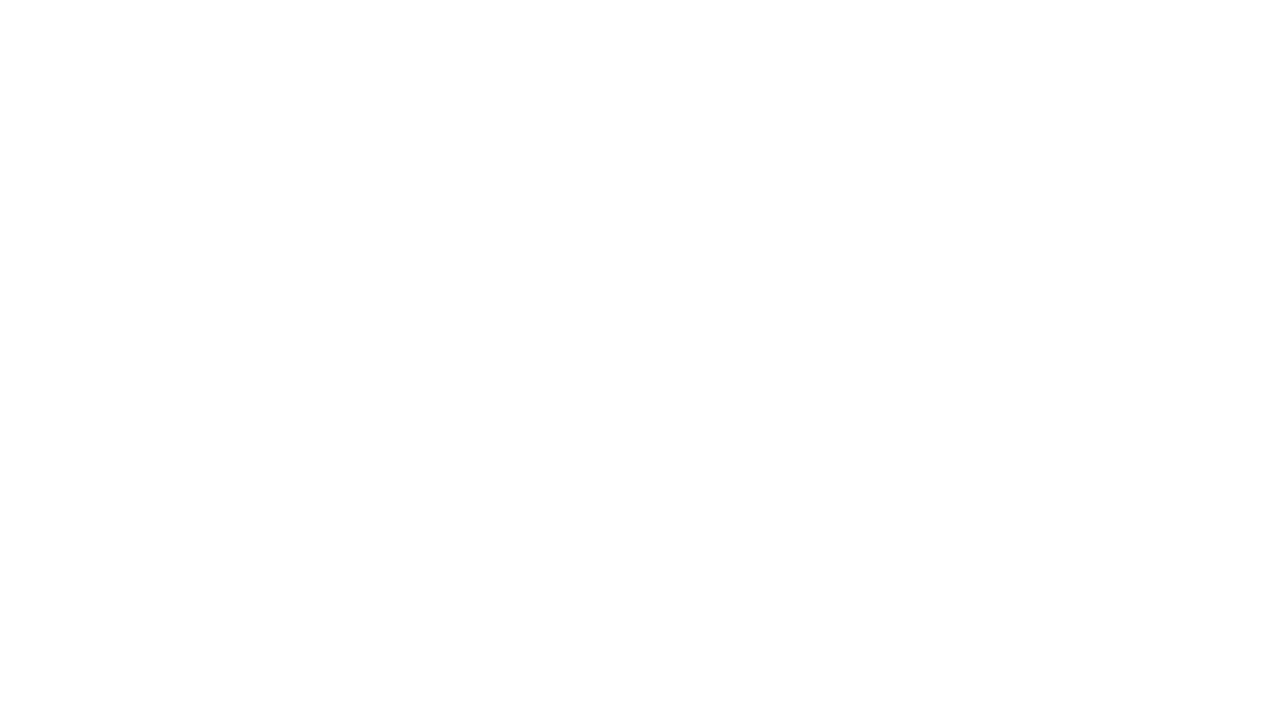

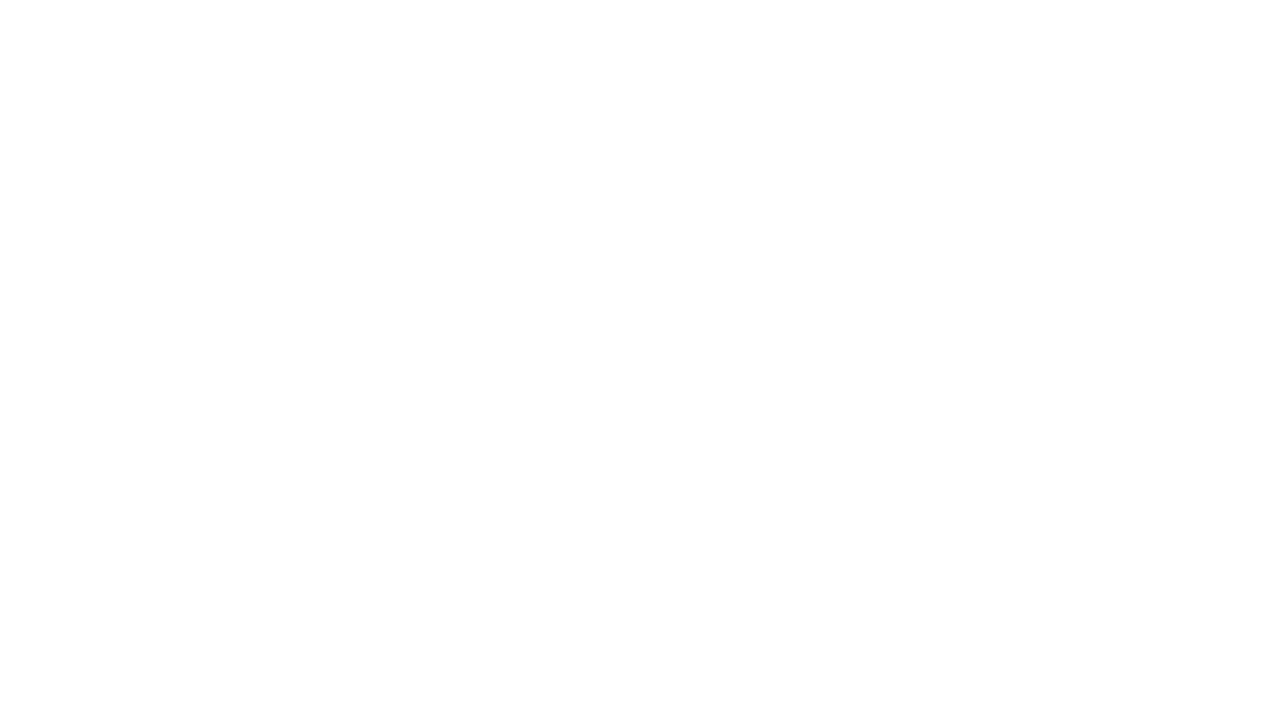